Tests dynamic loading functionality by clicking a start button and waiting for content to load while checking visibility states

Starting URL: http://the-internet.herokuapp.com/dynamic_loading/2

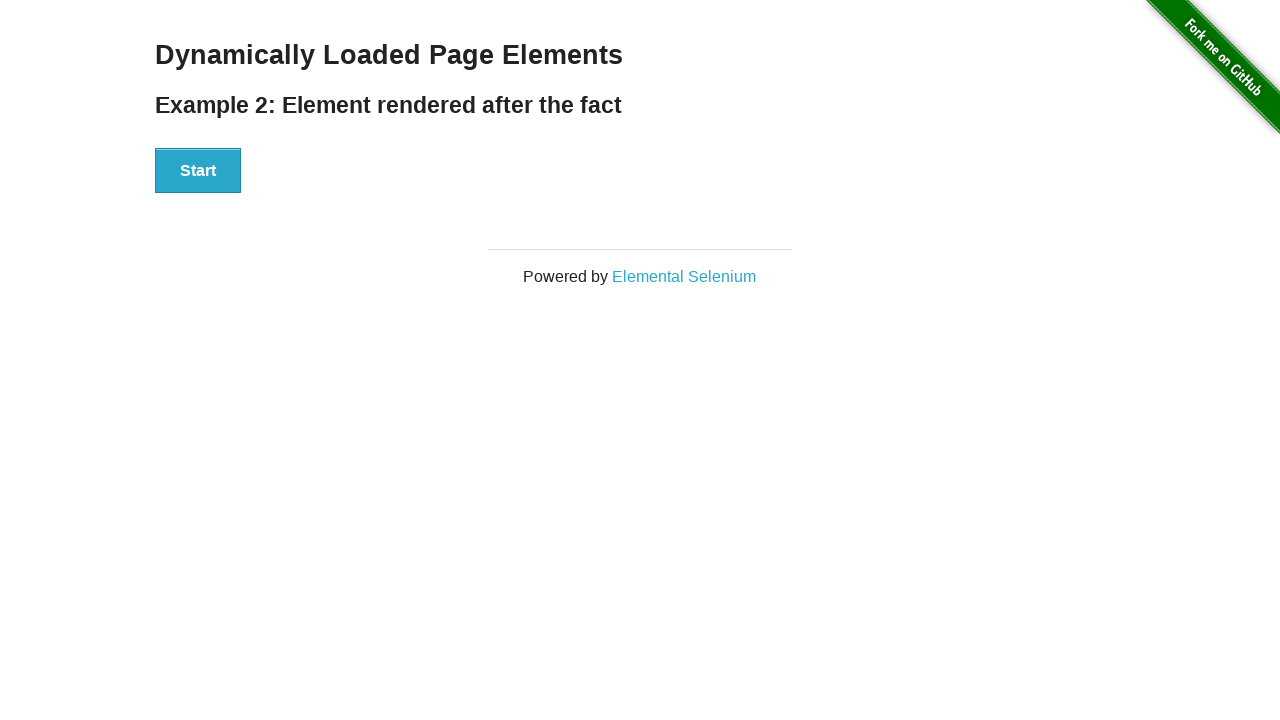

Waited for Start button to be visible
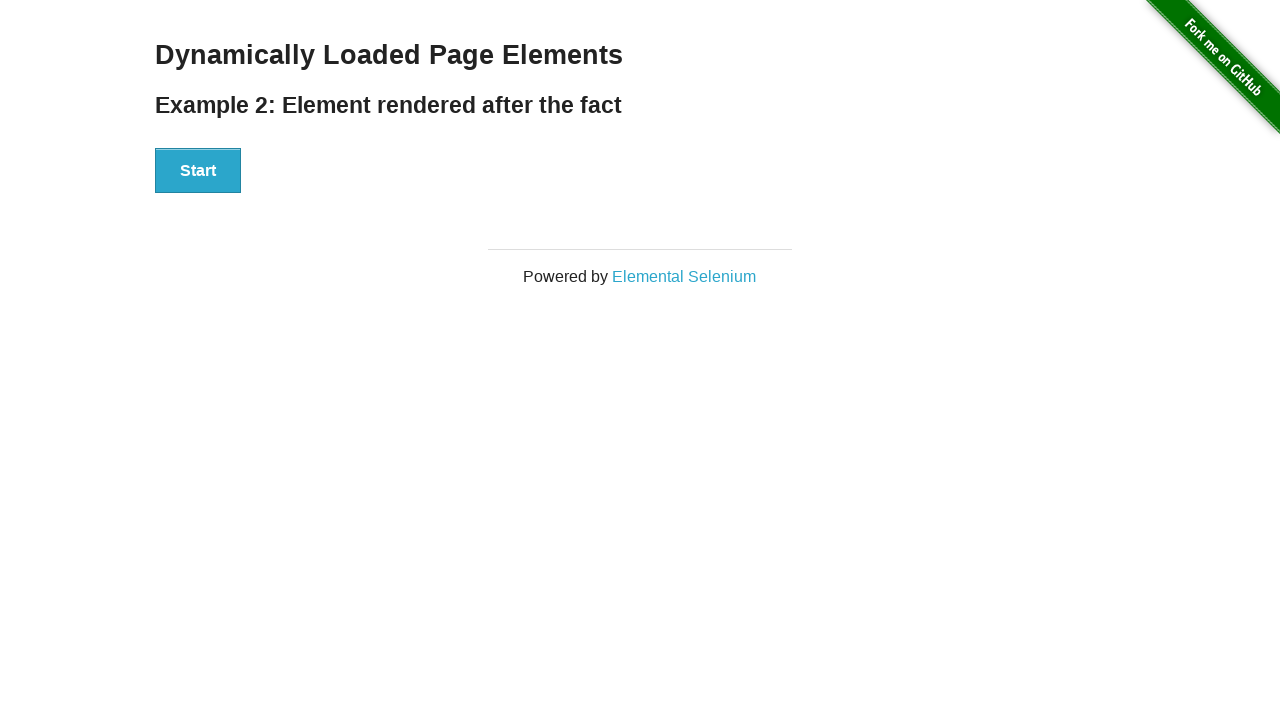

Clicked Start button to initiate dynamic loading at (198, 171) on xpath=//button[text()='Start']
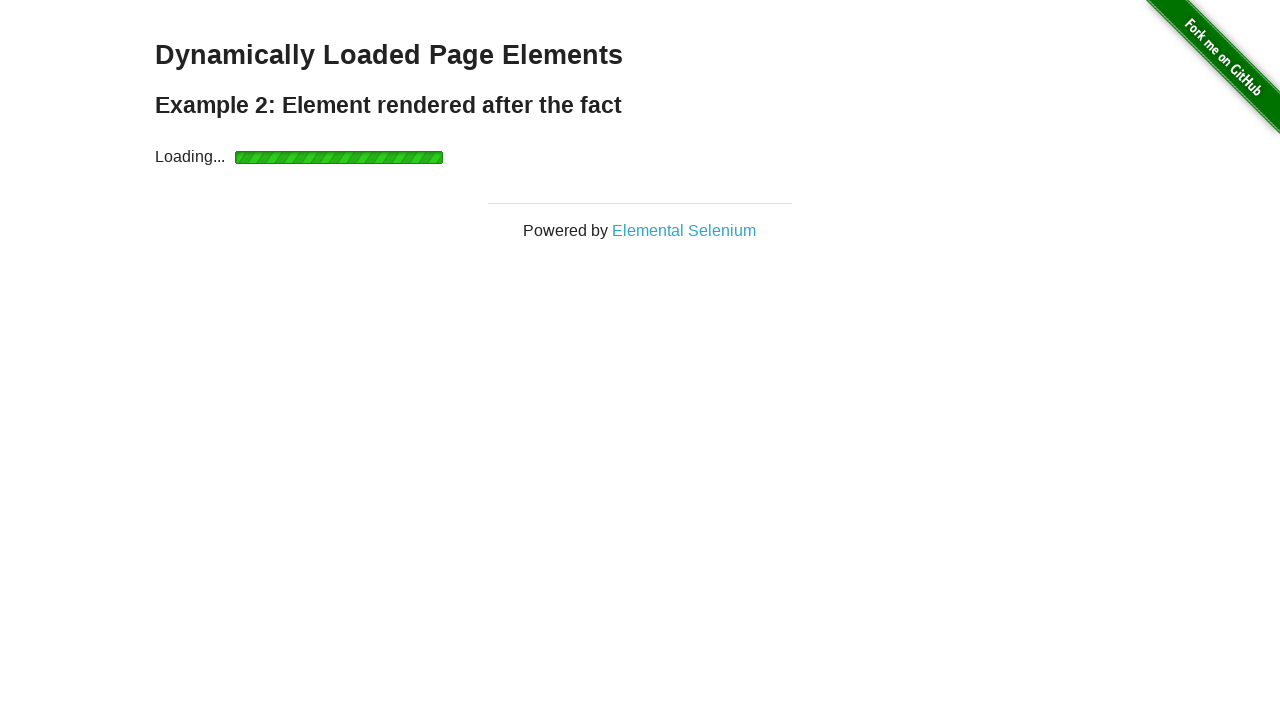

Loading indicator appeared in the DOM
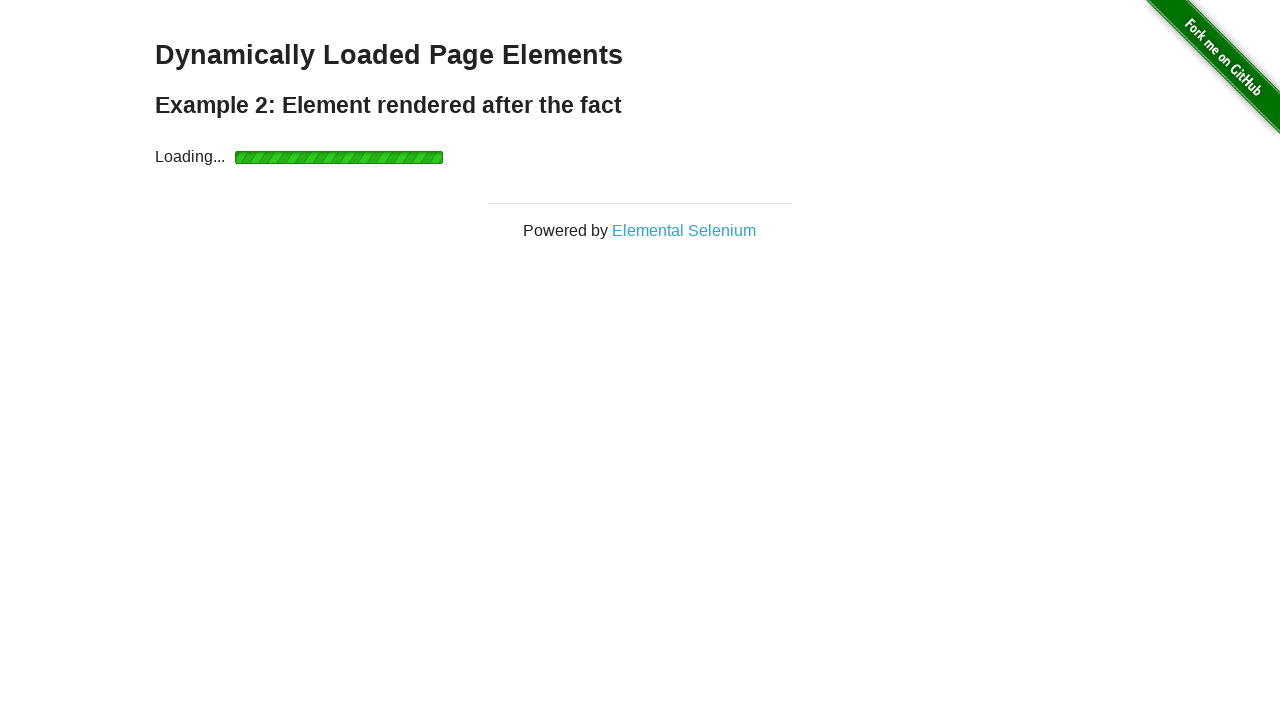

Loading indicator became hidden - loading complete
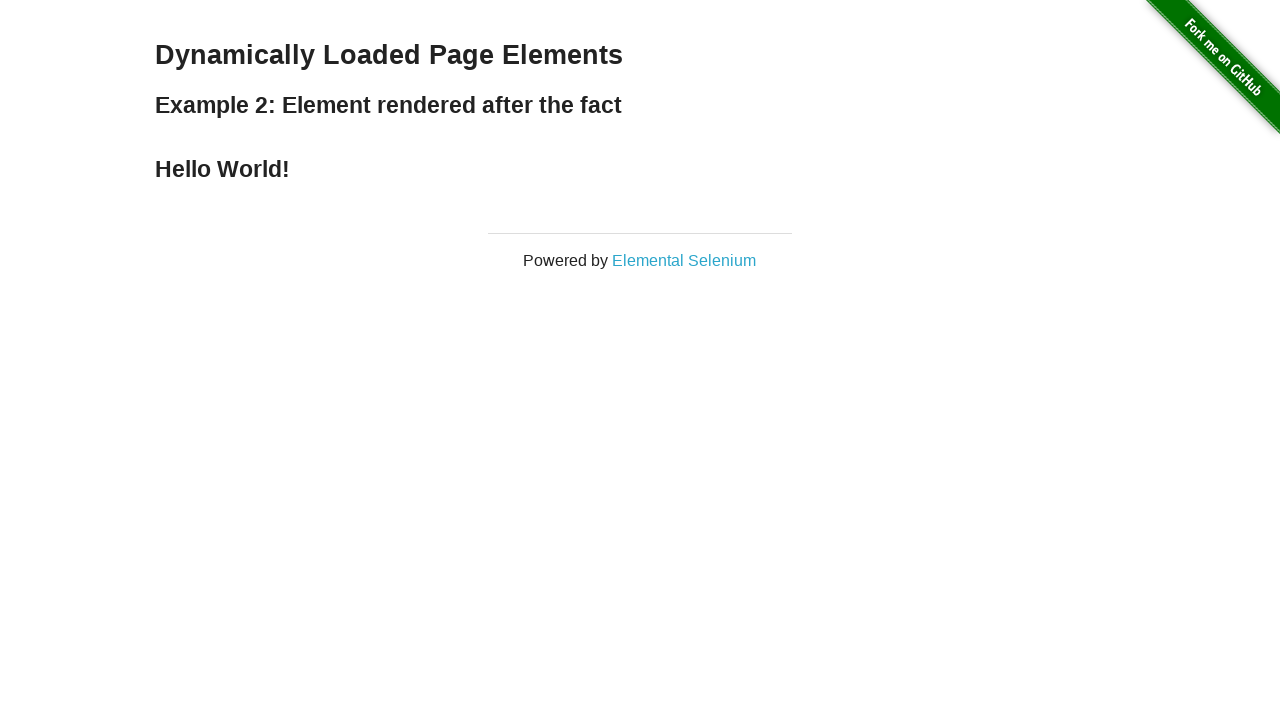

Result content became visible after loading
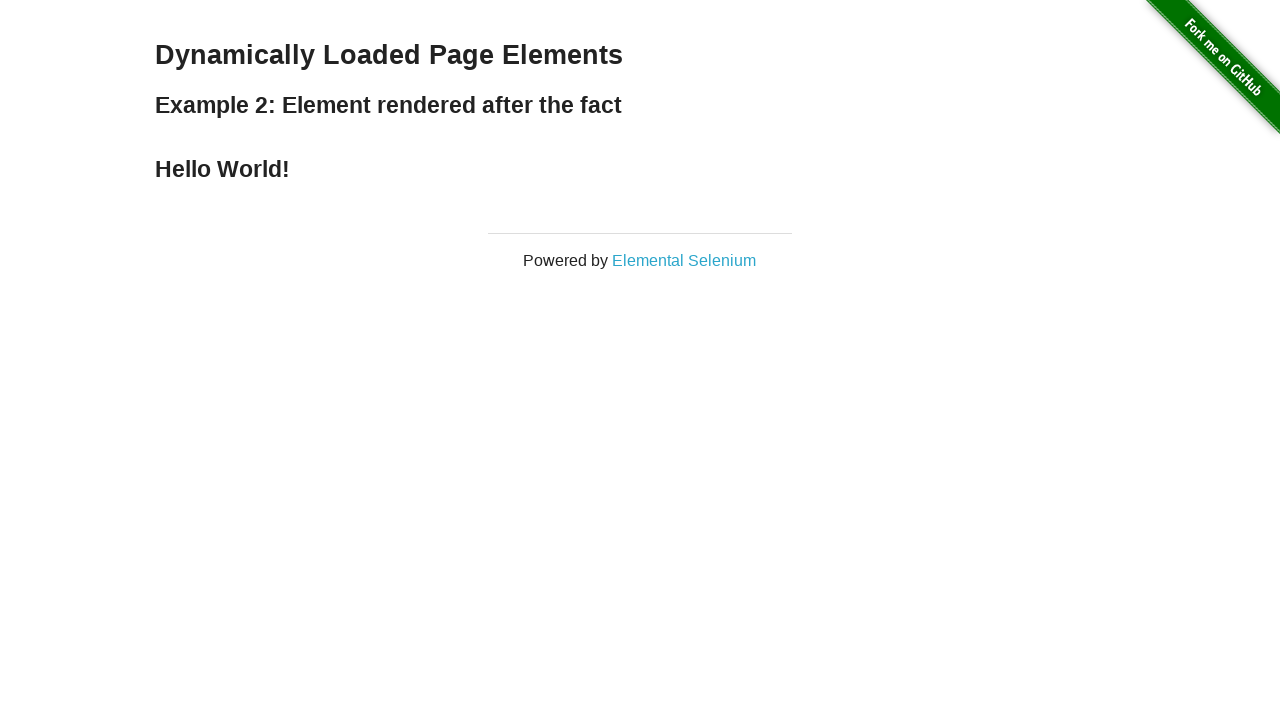

Verified that Hello World text is displayed
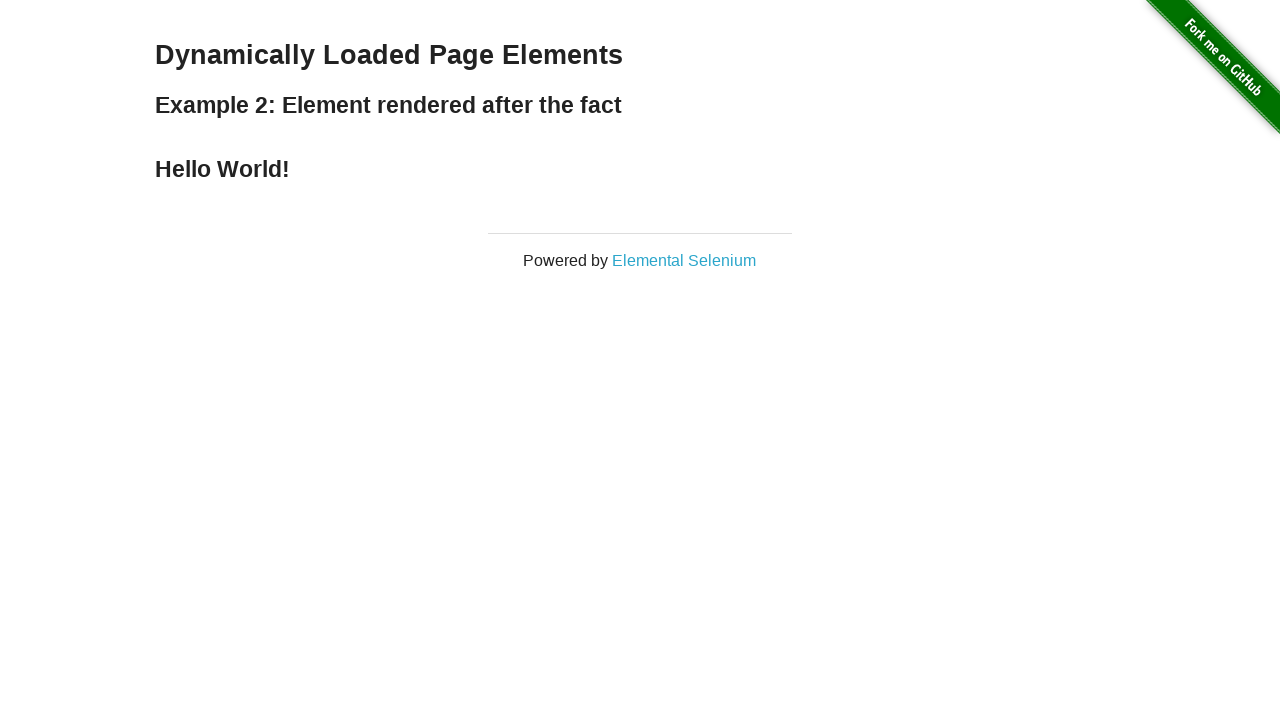

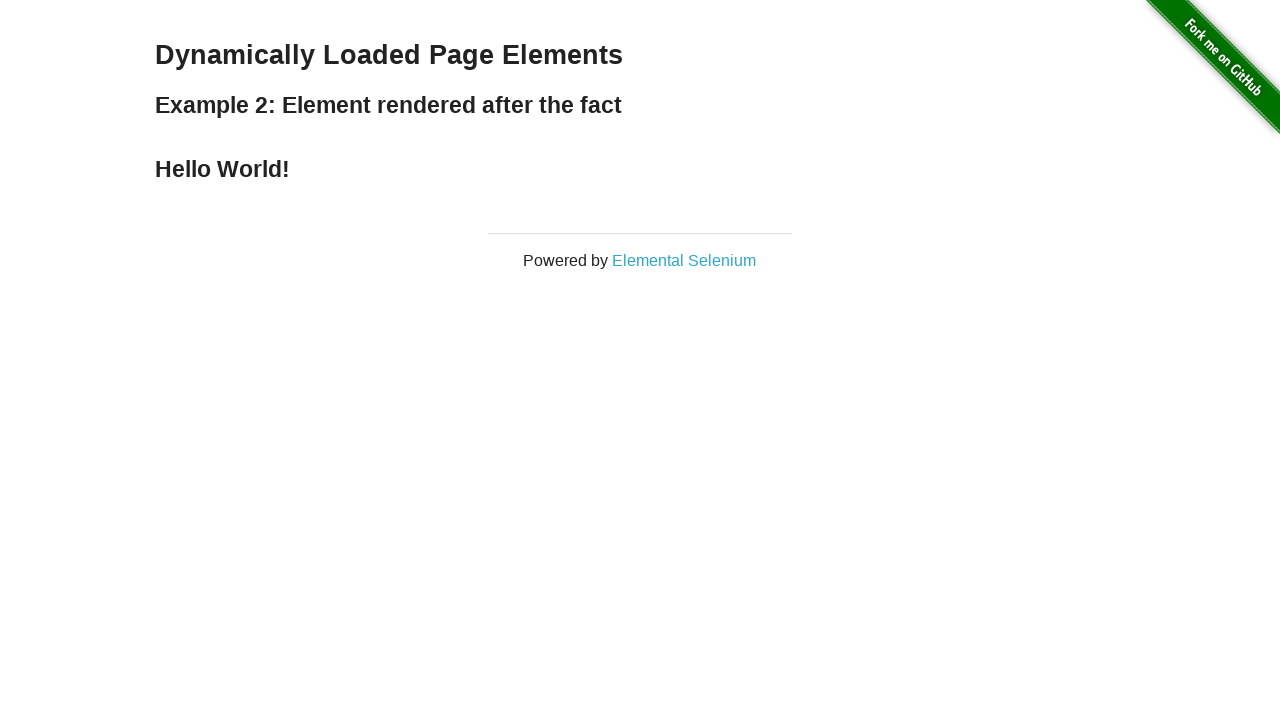